Navigates to the Broken Images page by clicking the link

Starting URL: http://the-internet.herokuapp.com/

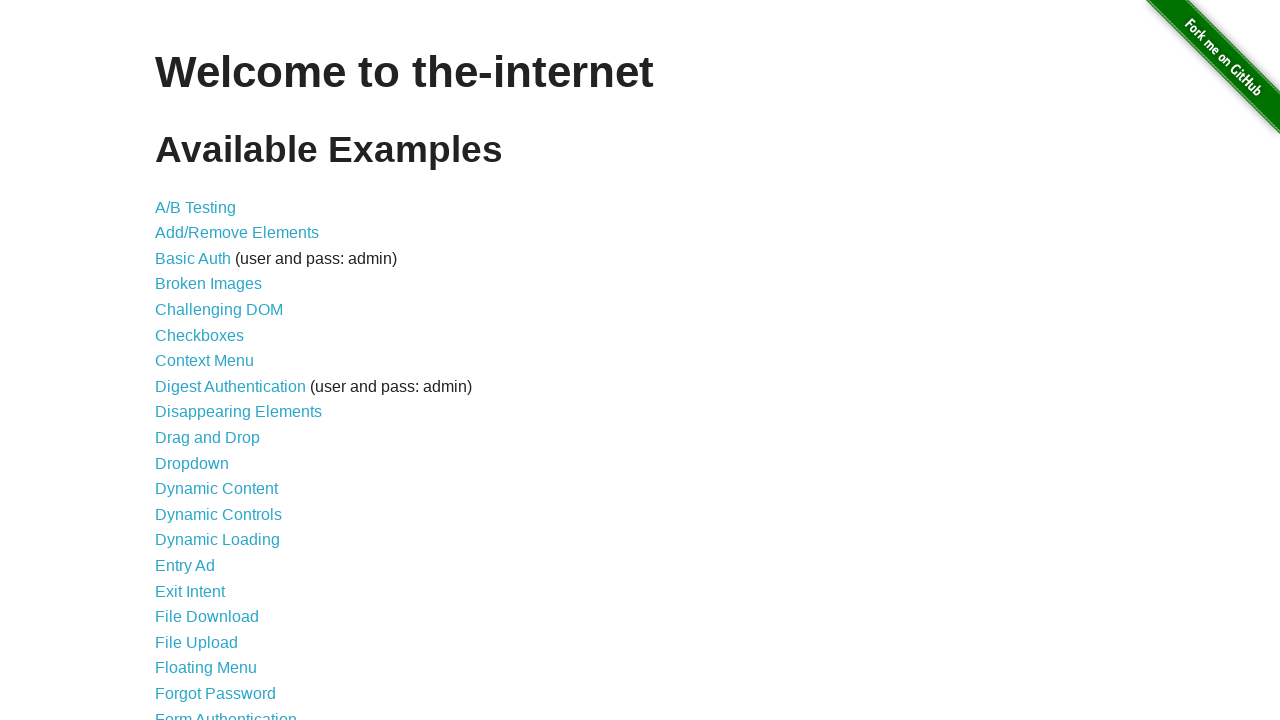

Navigated to the-internet.herokuapp.com home page
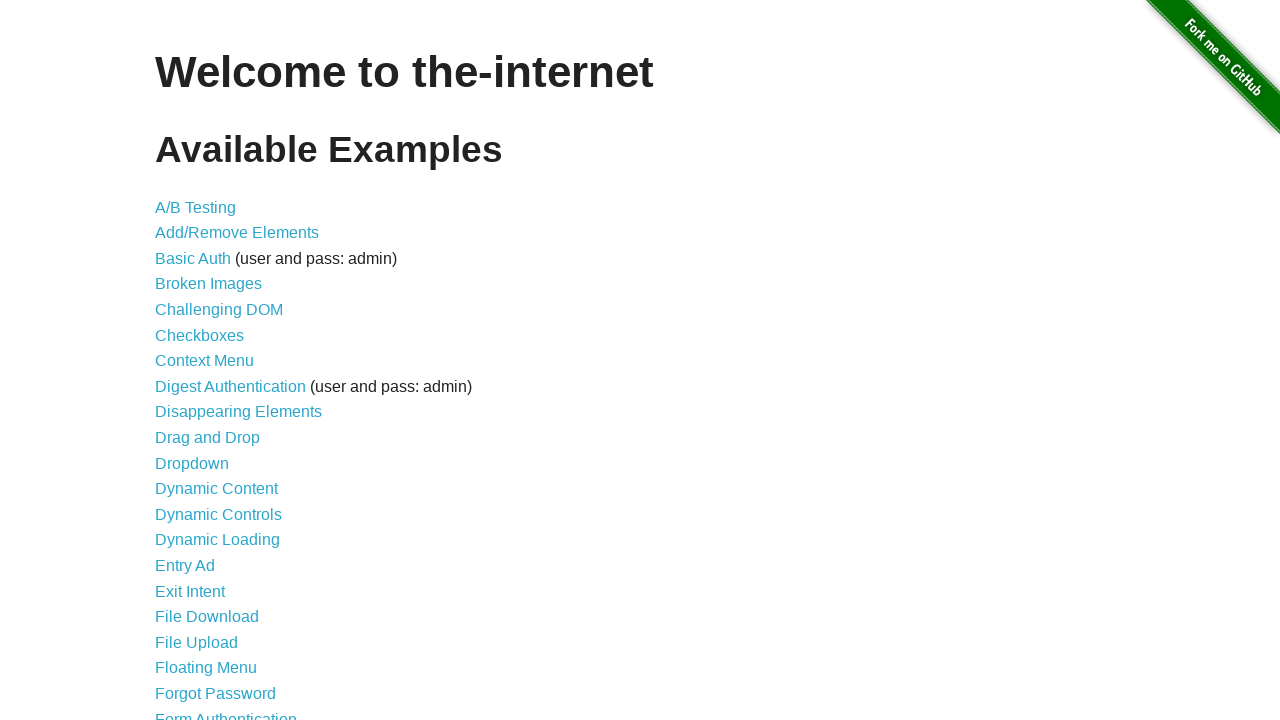

Clicked on Broken Images link at (208, 284) on internal:role=link[name="Broken Images"i]
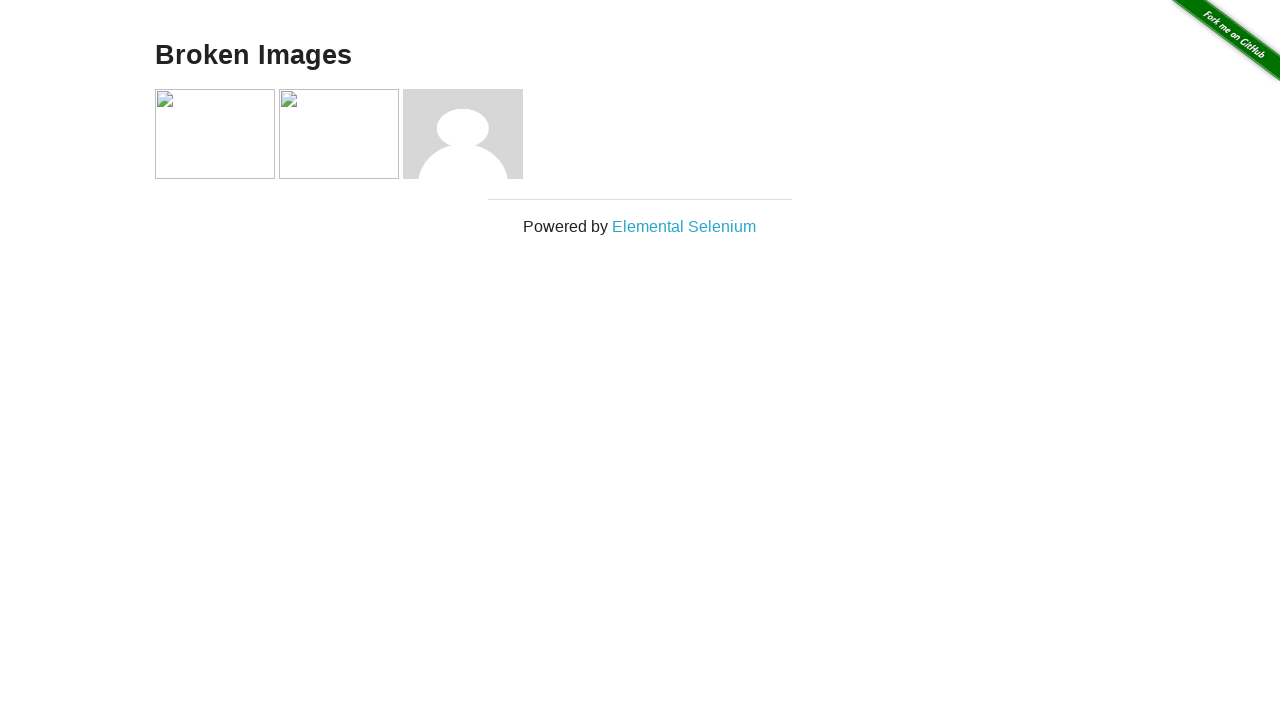

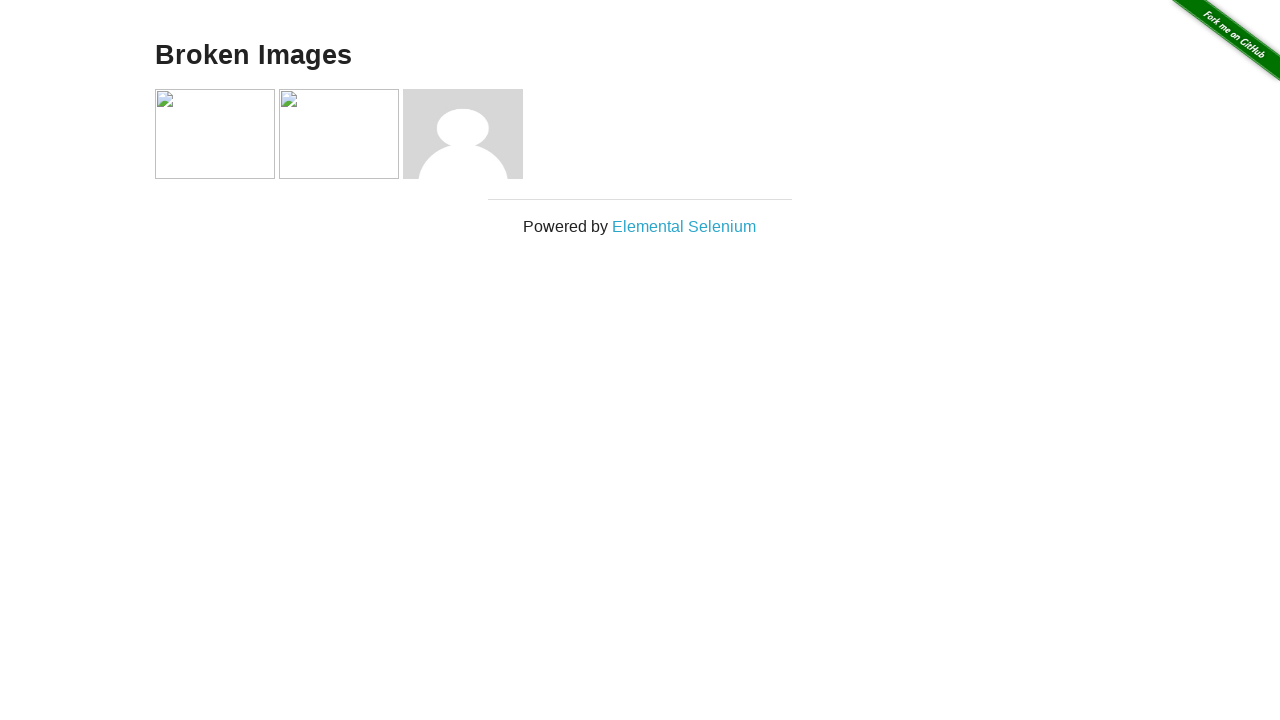